Tests adding specific grocery items to cart on a practice e-commerce site by iterating through product listings and clicking "Add to cart" for items matching a predefined list (Cucumber, Apple, Brocolli, Beetroot).

Starting URL: https://rahulshettyacademy.com/seleniumPractise/

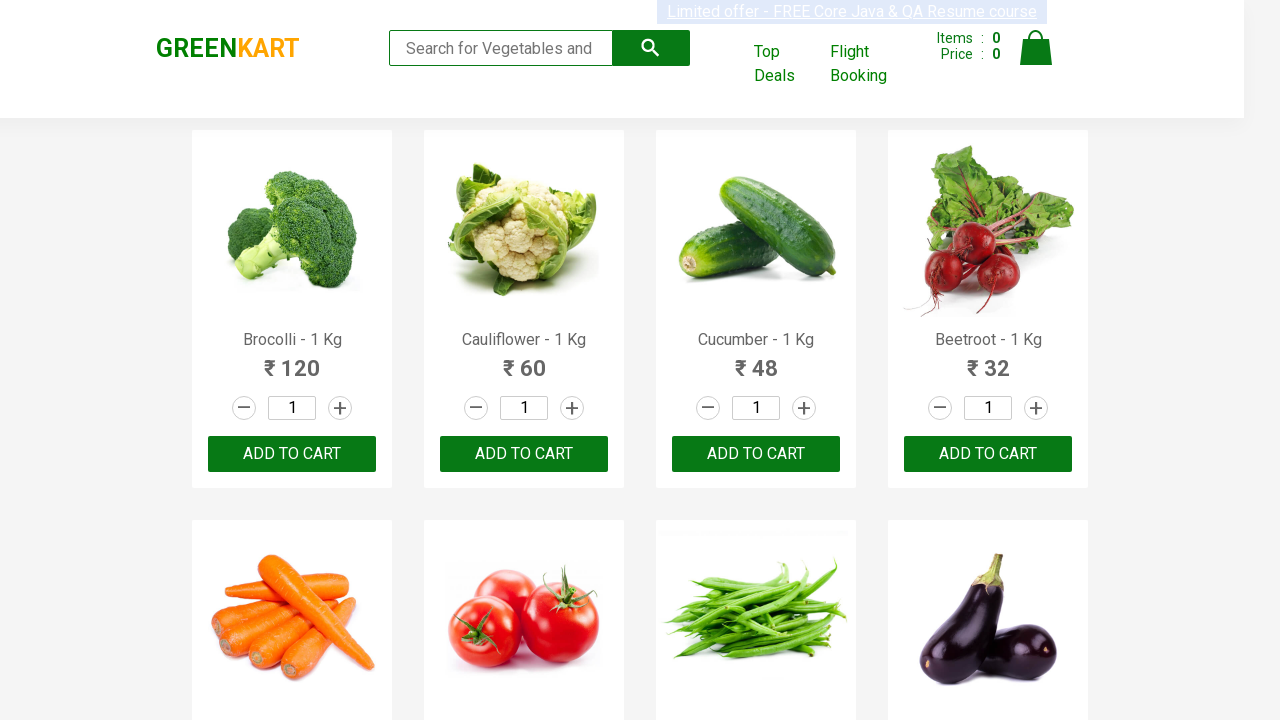

Waited for product listings to load
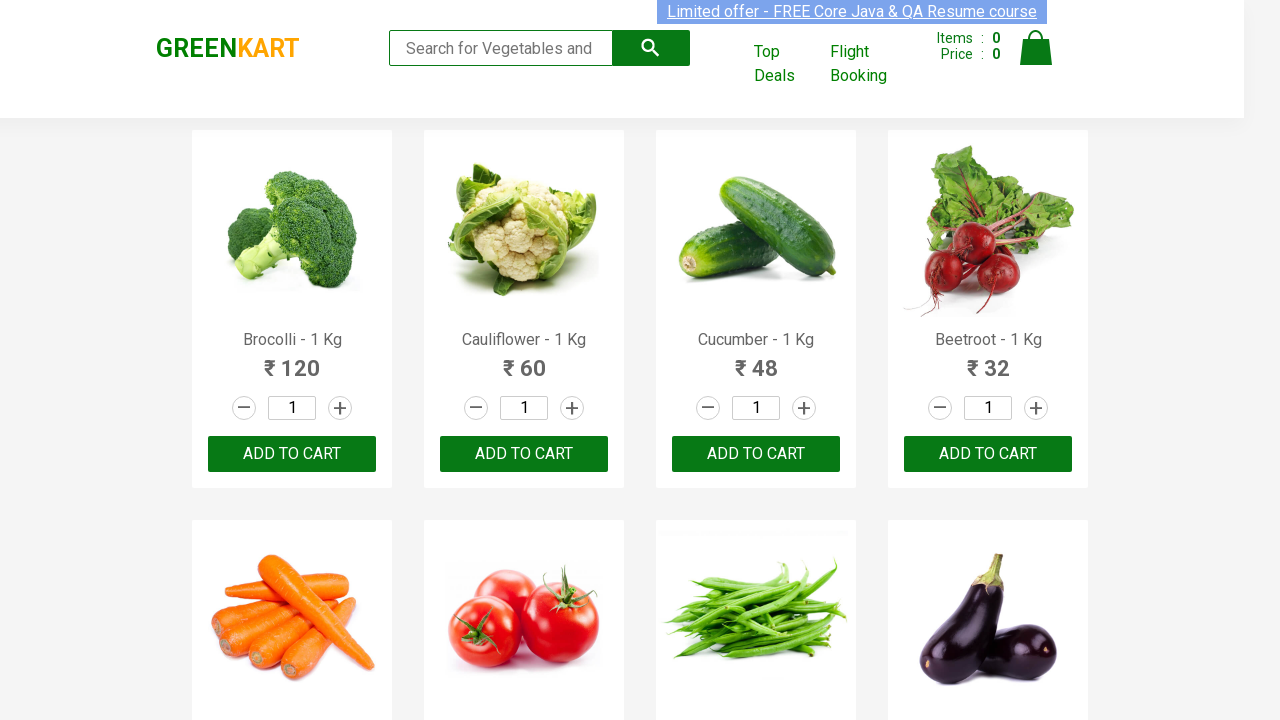

Retrieved all product name elements from page
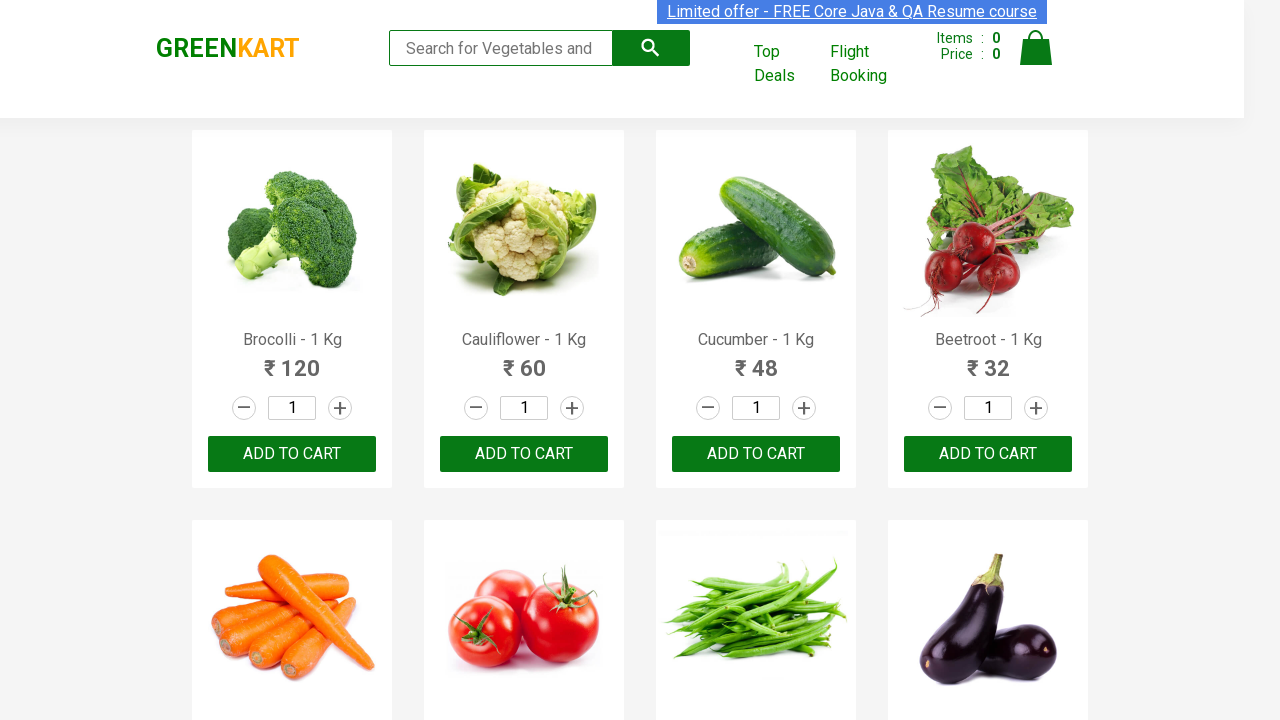

Found item 'Brocolli' in product list (item 1 of 4)
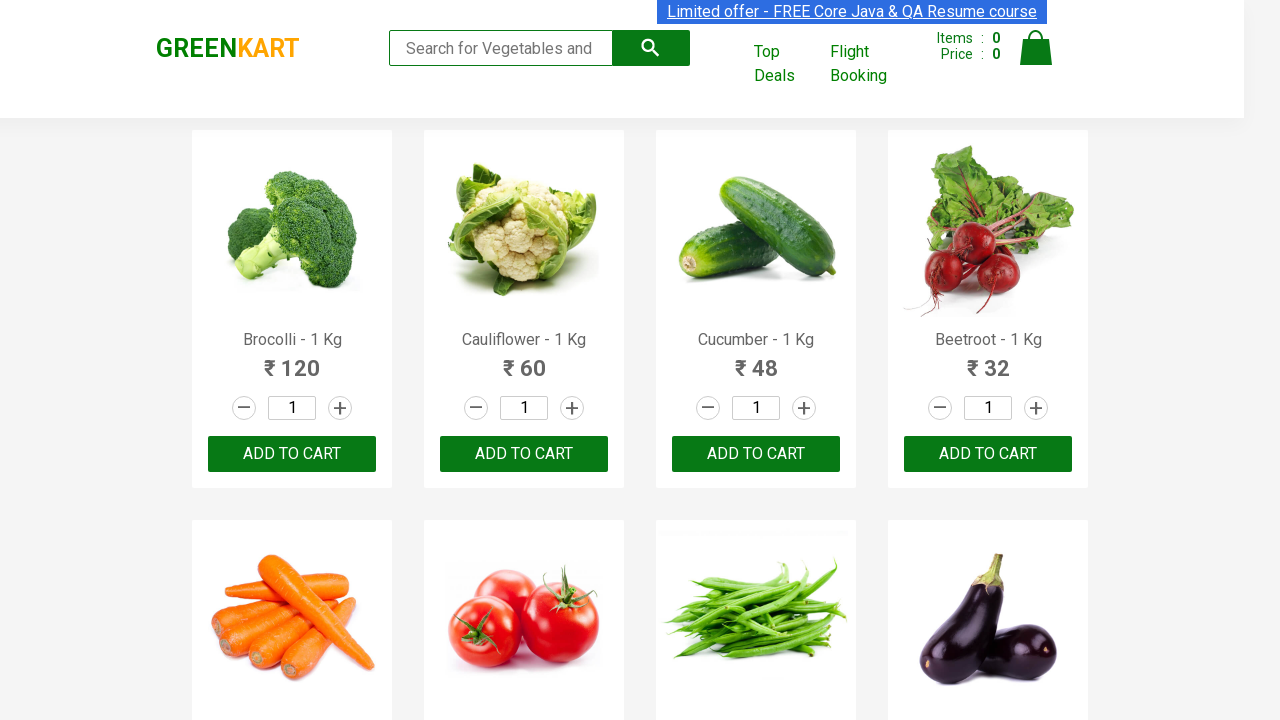

Clicked 'Add to cart' button for 'Brocolli' at (292, 454) on xpath=//div[@class='product-action']/button >> nth=0
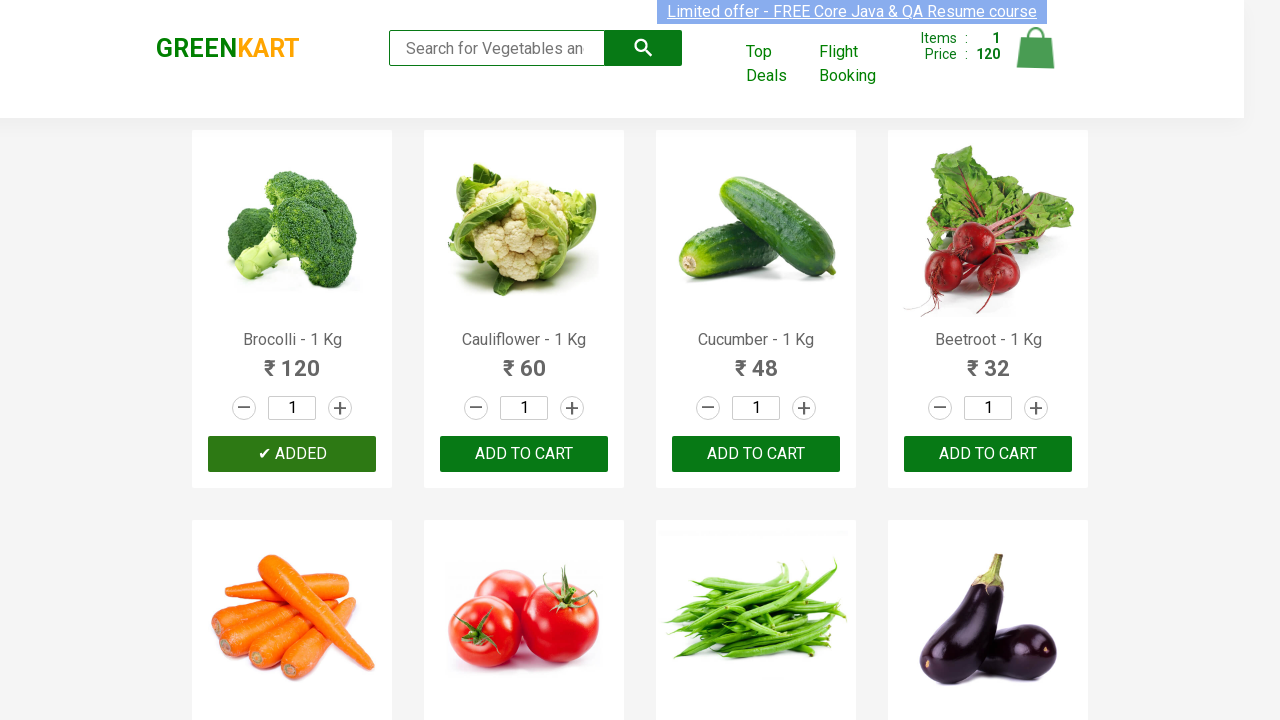

Found item 'Cucumber' in product list (item 2 of 4)
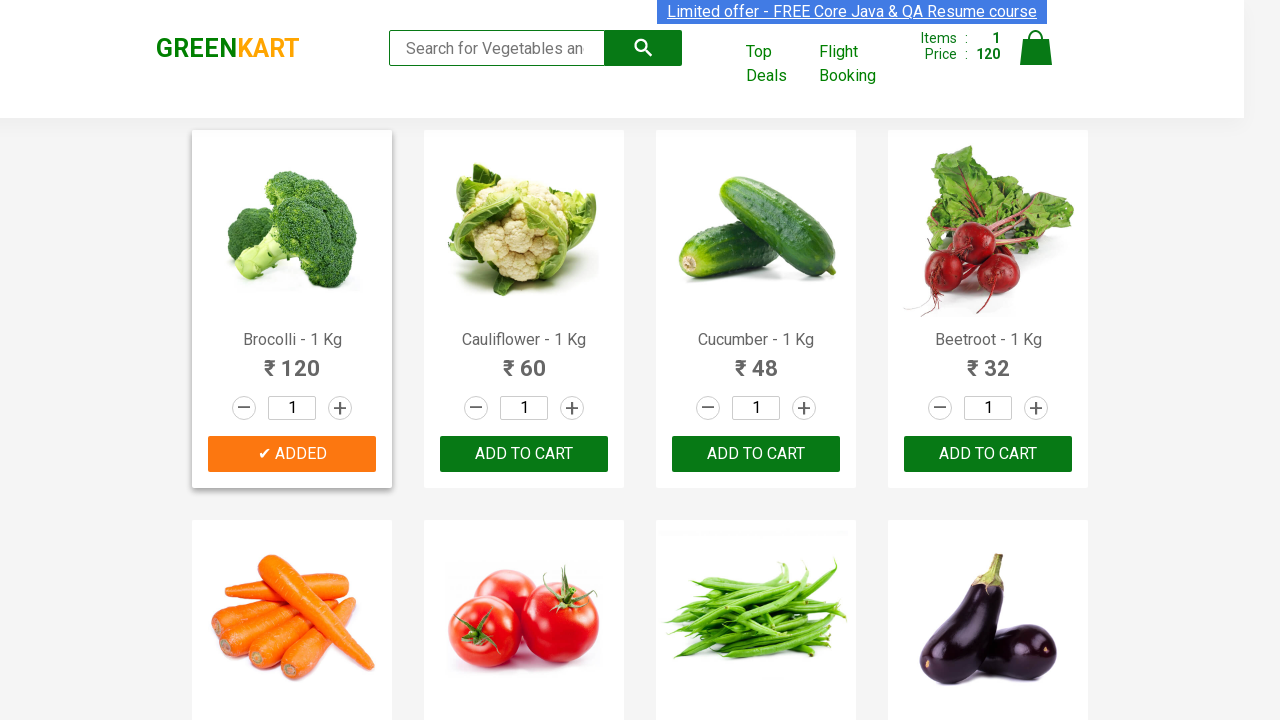

Clicked 'Add to cart' button for 'Cucumber' at (756, 454) on xpath=//div[@class='product-action']/button >> nth=2
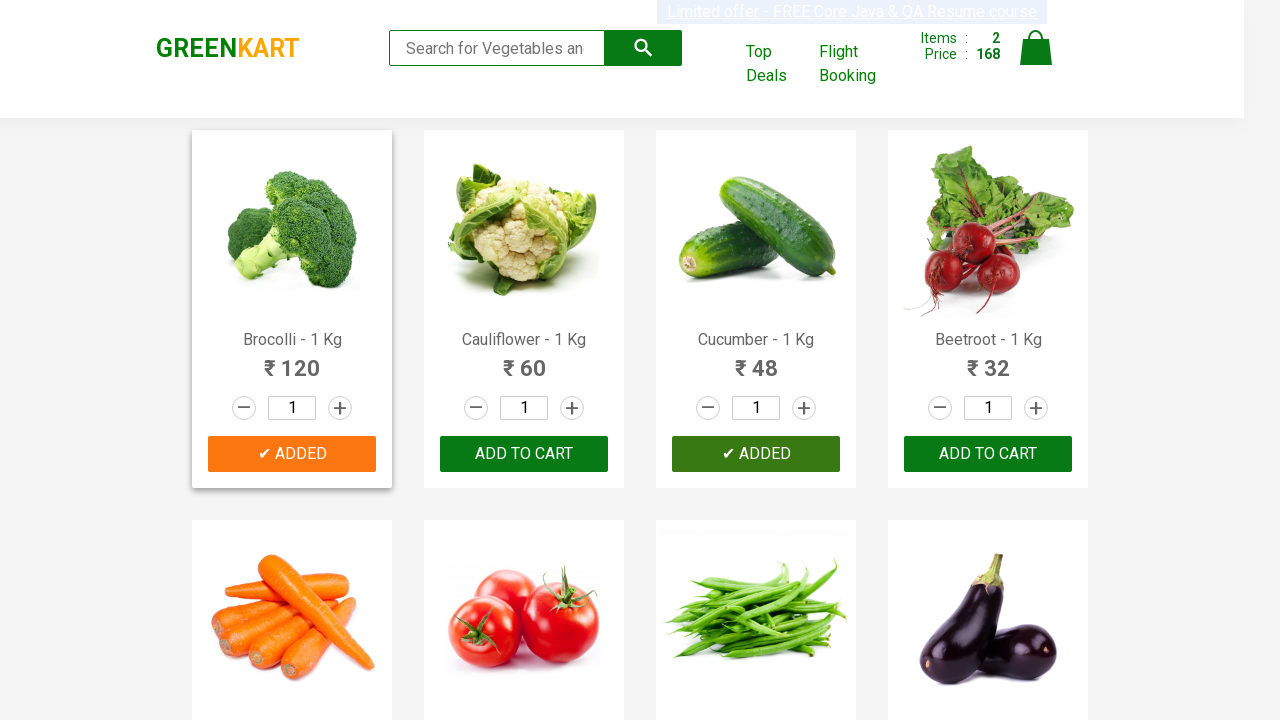

Found item 'Beetroot' in product list (item 3 of 4)
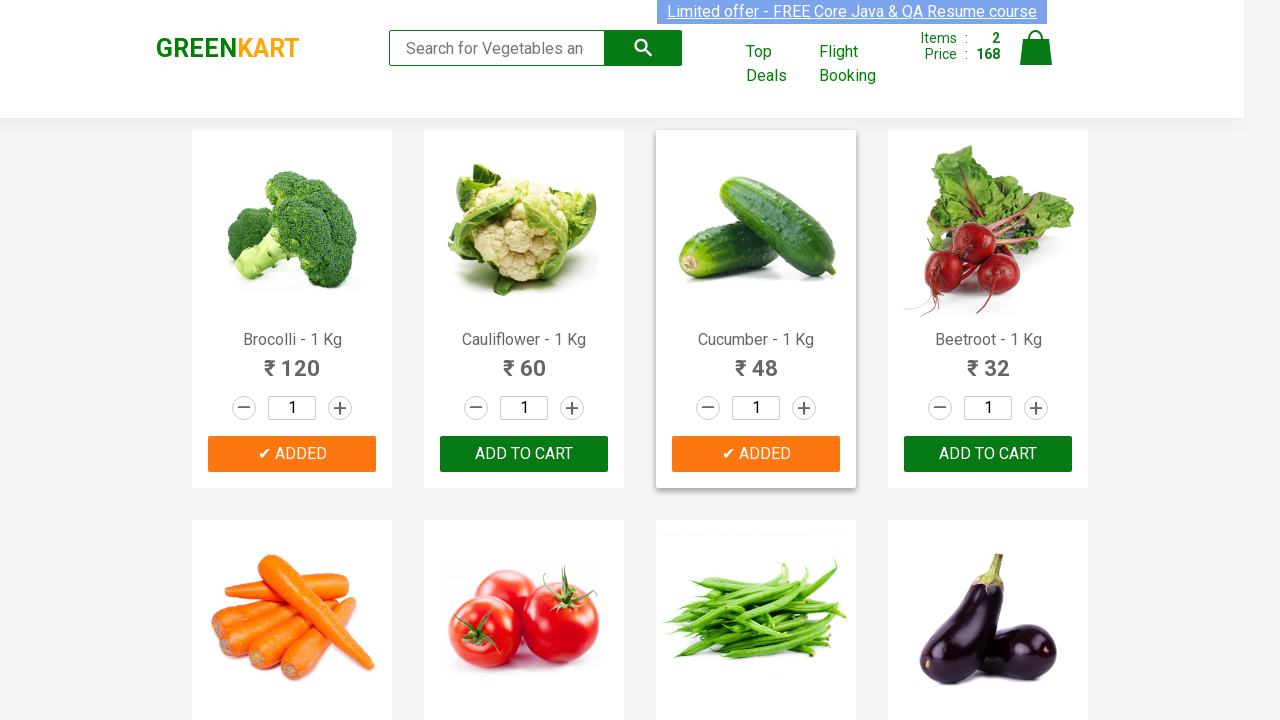

Clicked 'Add to cart' button for 'Beetroot' at (988, 454) on xpath=//div[@class='product-action']/button >> nth=3
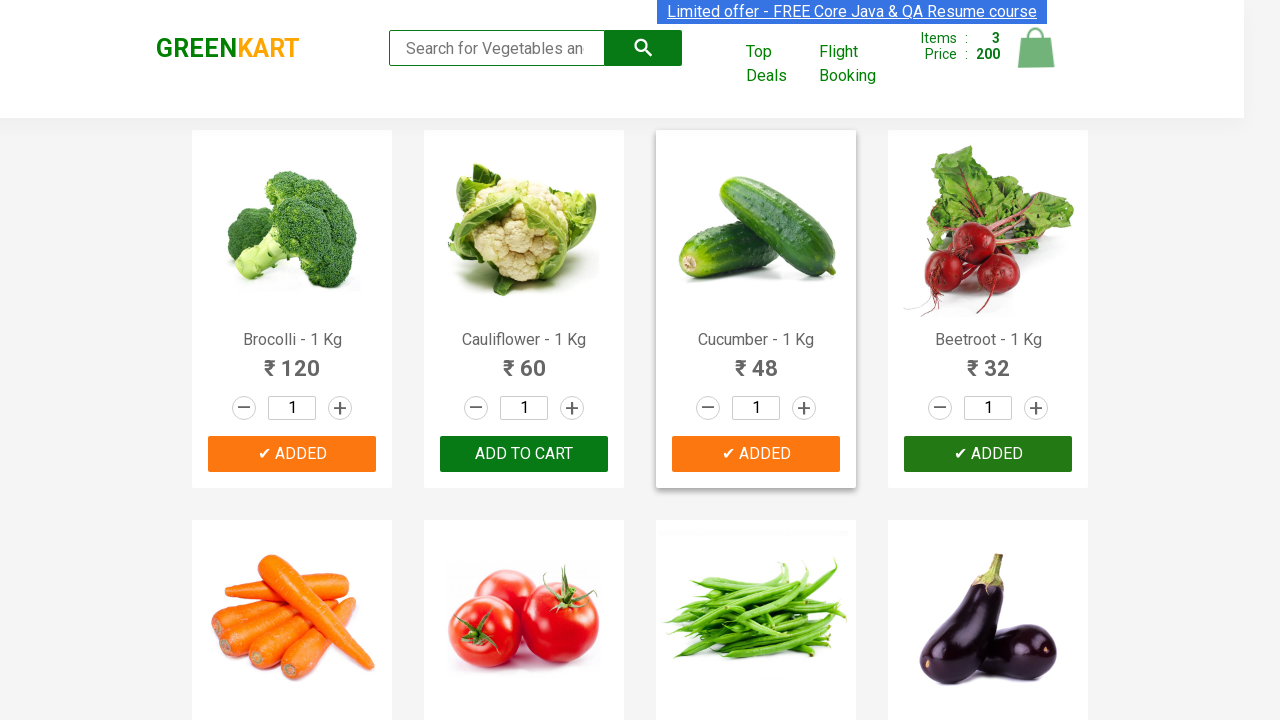

Found item 'Apple' in product list (item 4 of 4)
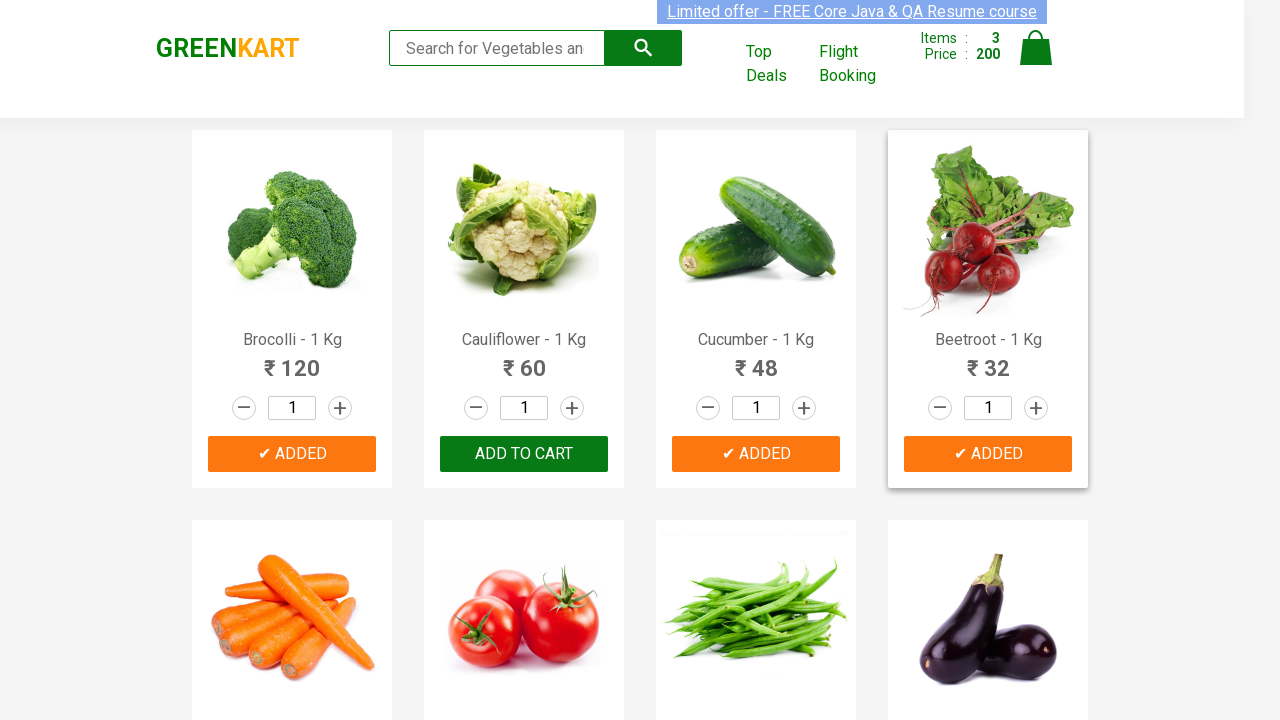

Clicked 'Add to cart' button for 'Apple' at (756, 360) on xpath=//div[@class='product-action']/button >> nth=14
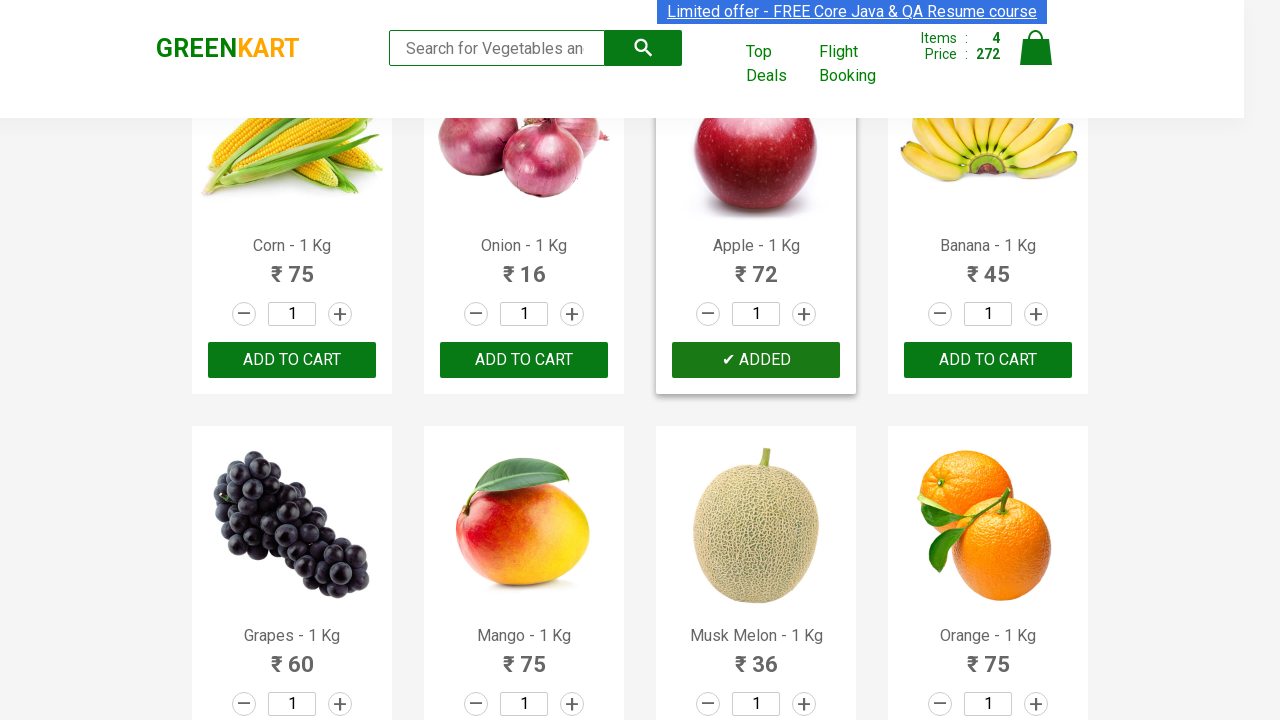

All required items added to cart, stopping search
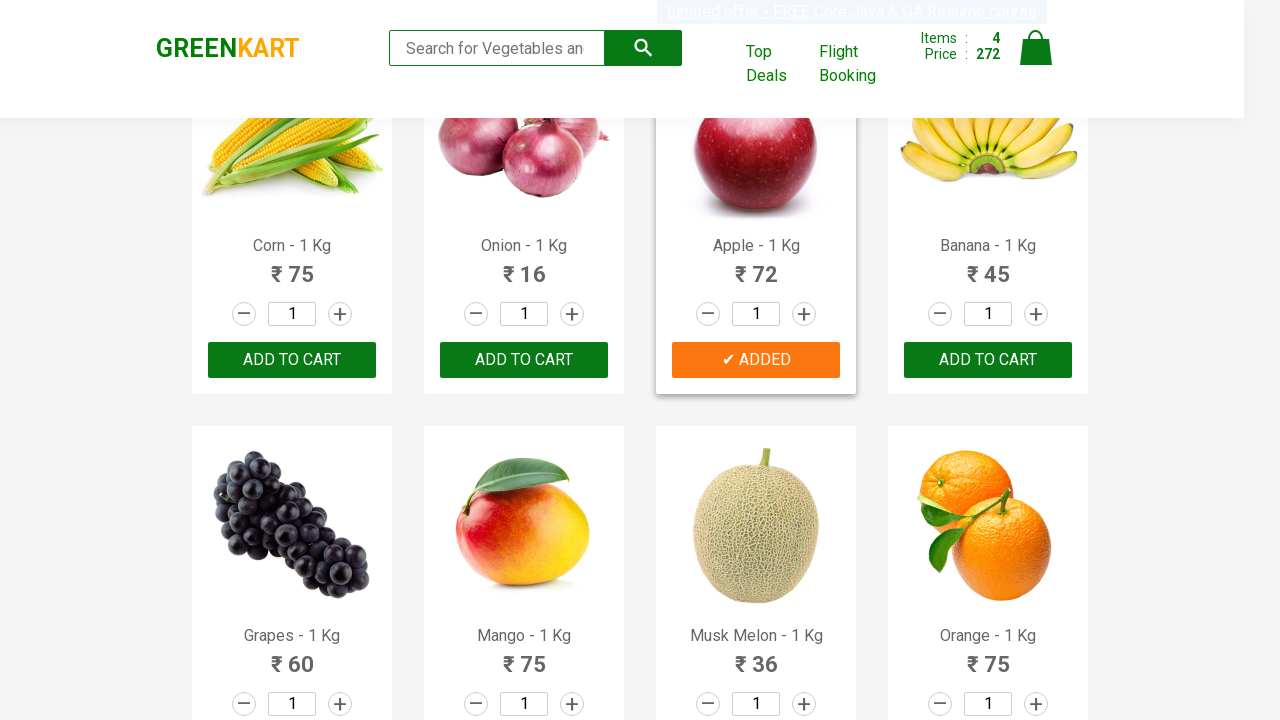

Verified cart icon is visible on page
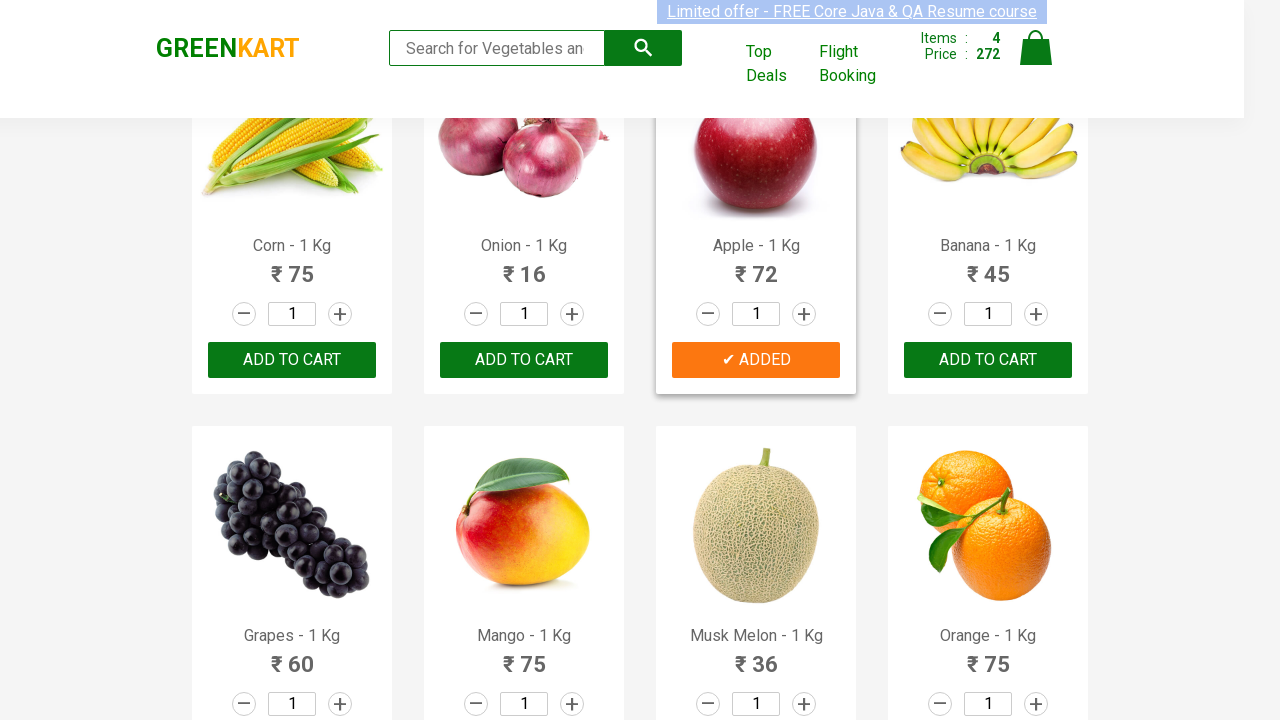

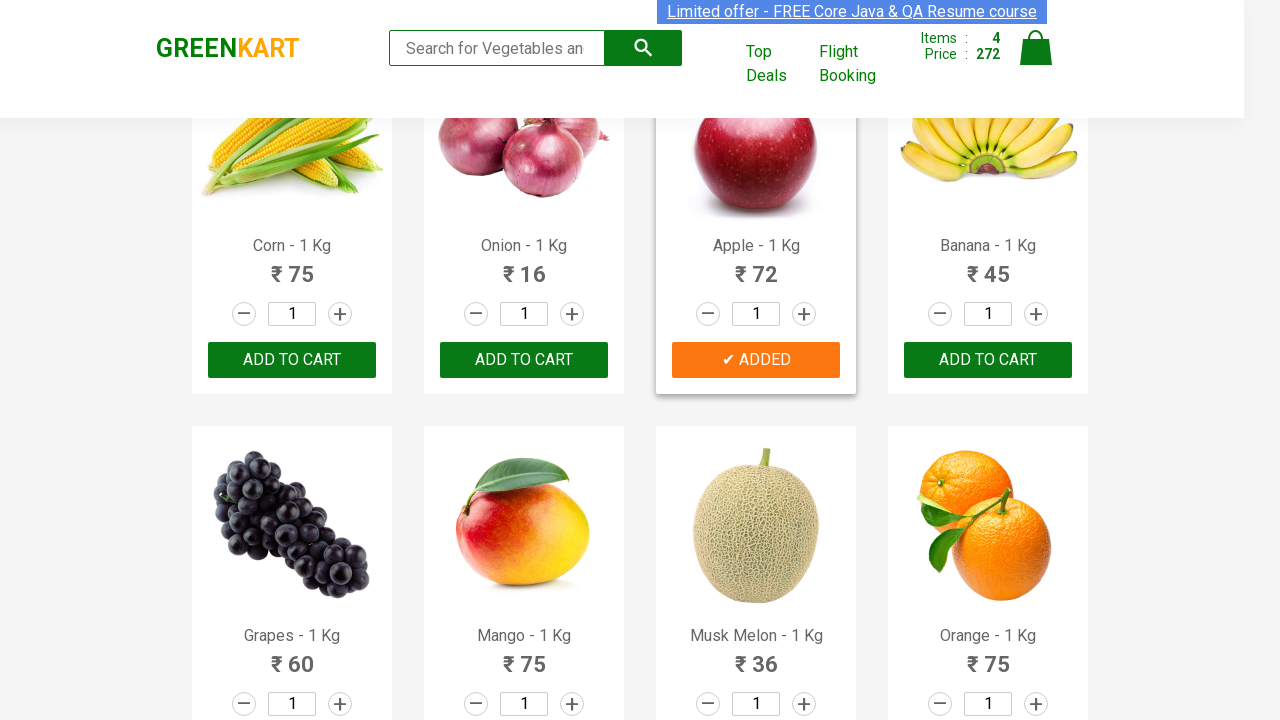